Tests the movie ticket booking form by entering number of tickets, selecting ticket class, selecting registered user status, entering a promo code, clicking the Book Now button, and verifying the final calculated price.

Starting URL: https://muntasir101.github.io/Movie-Ticket-Booking/

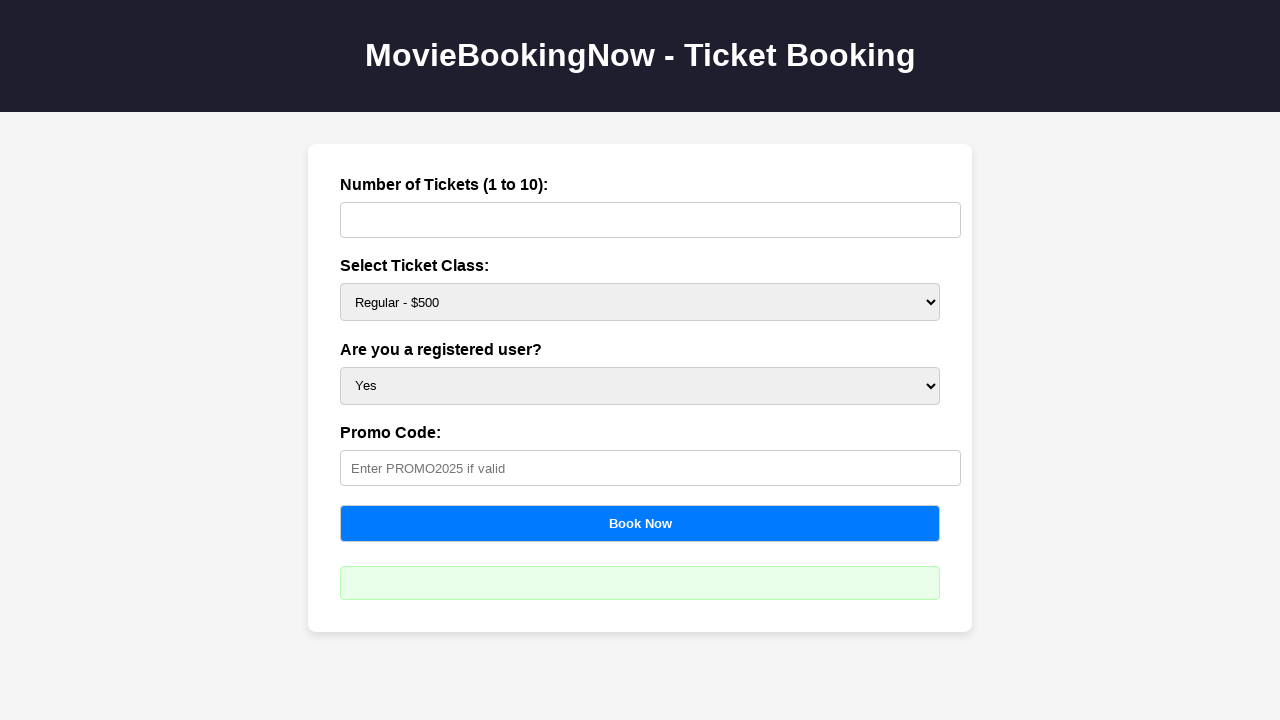

Entered 4 tickets in the number of tickets field on #tickets
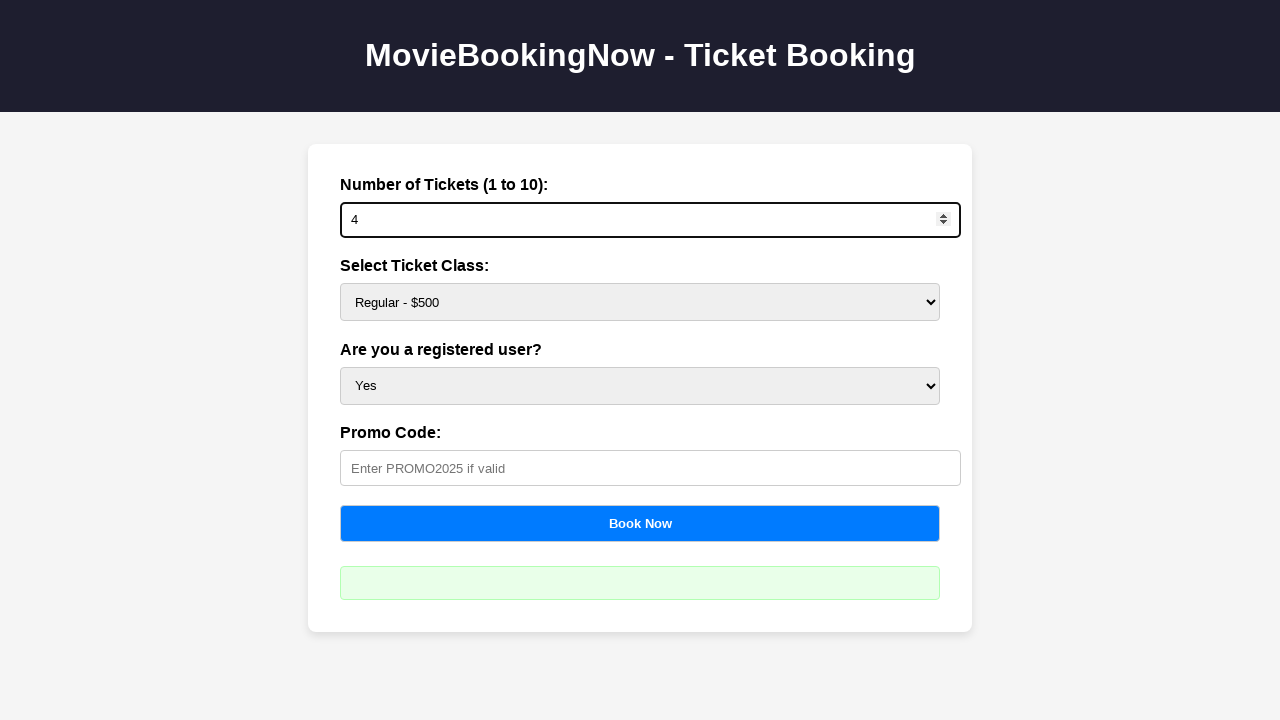

Selected VIP ticket class ($2000) from price dropdown on #price
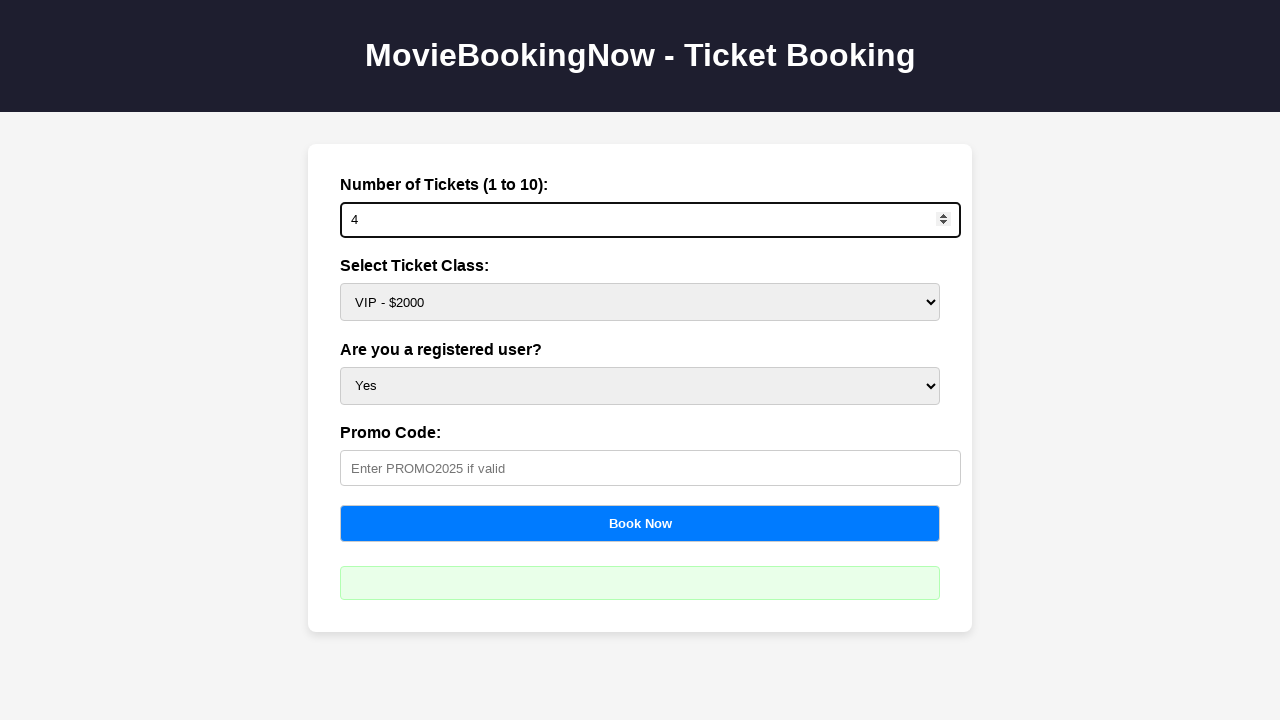

Selected 'No' for registered user status on #user
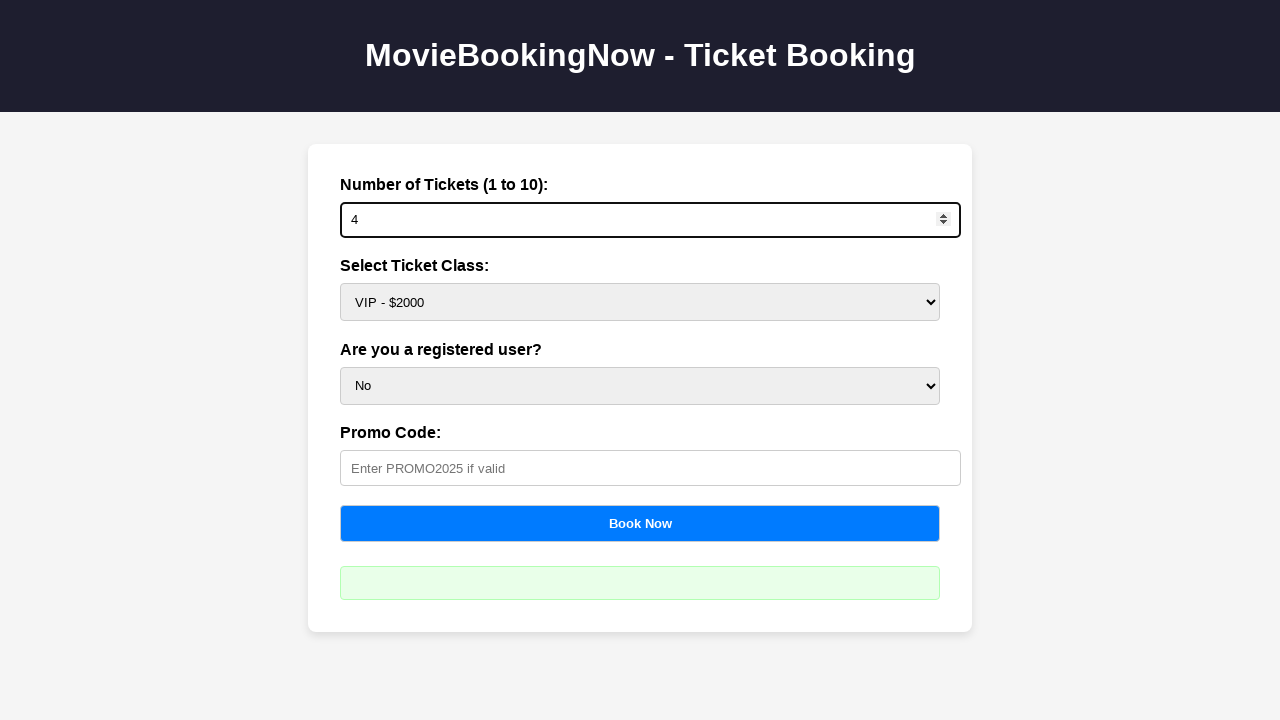

Entered promo code 'PROMO2027' on #promo
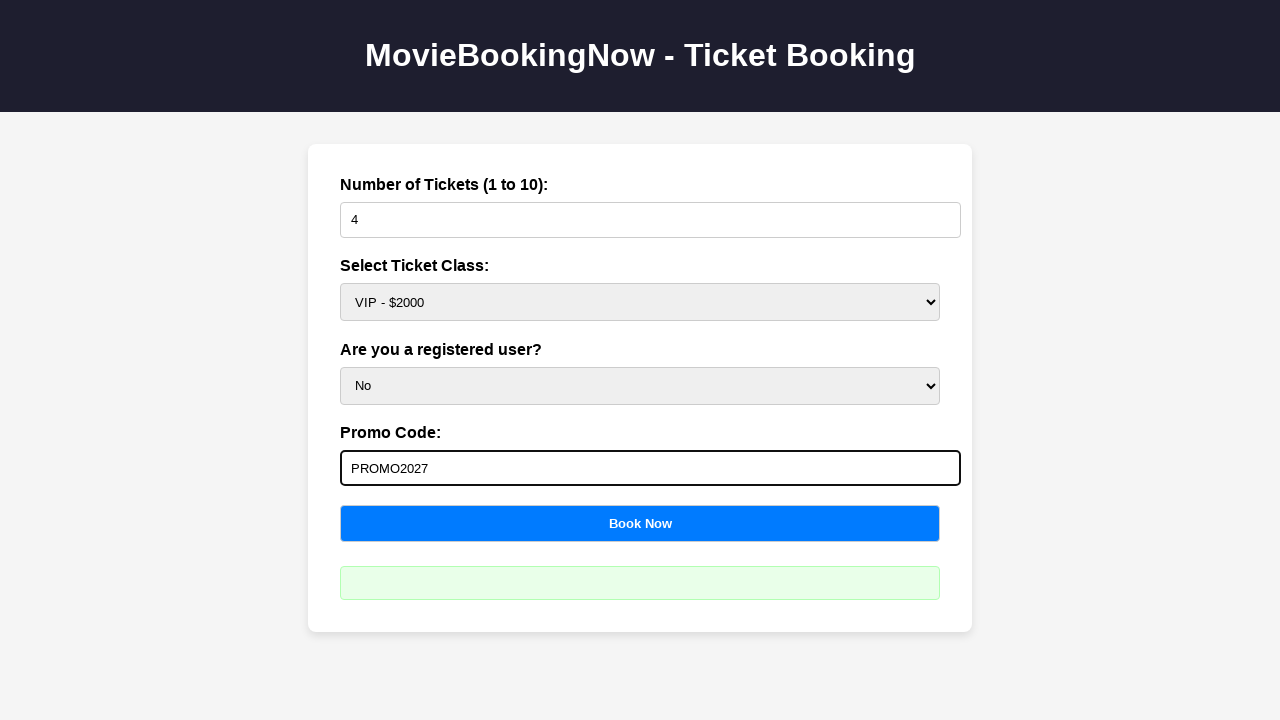

Clicked Book Now button to calculate booking price at (640, 523) on button[onclick='calculateBooking()']
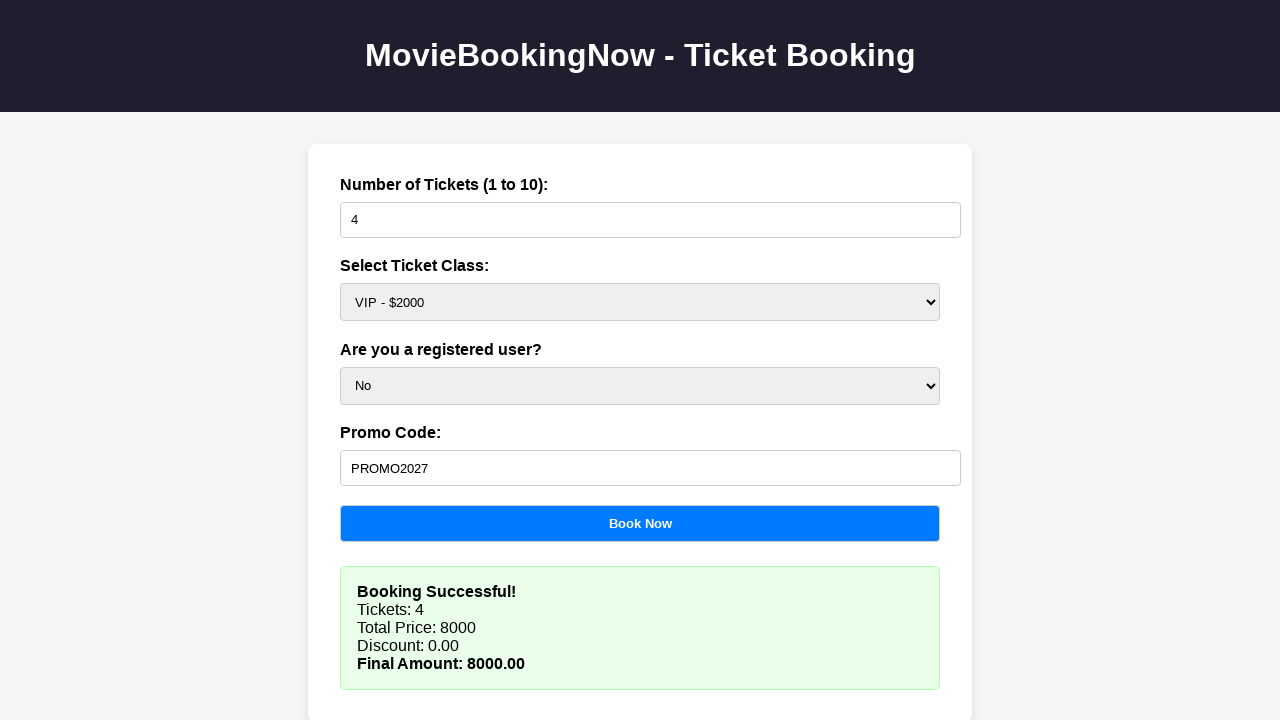

Final calculated price element loaded and verified
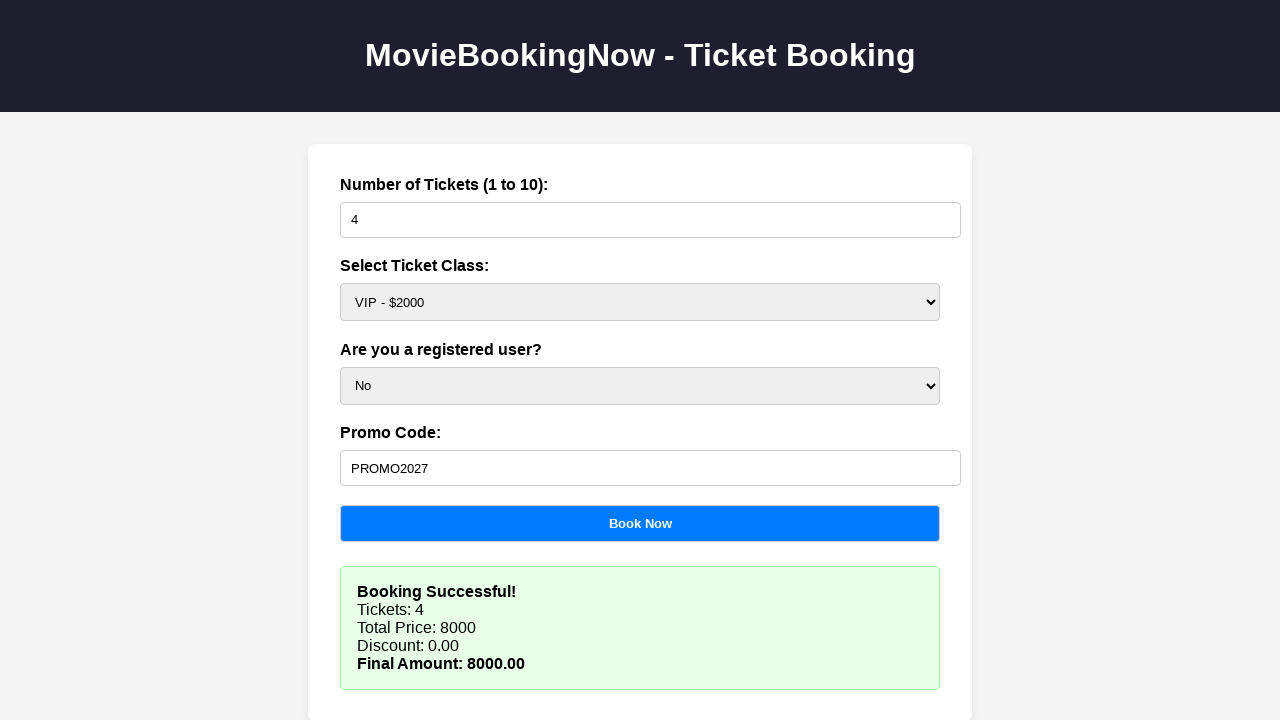

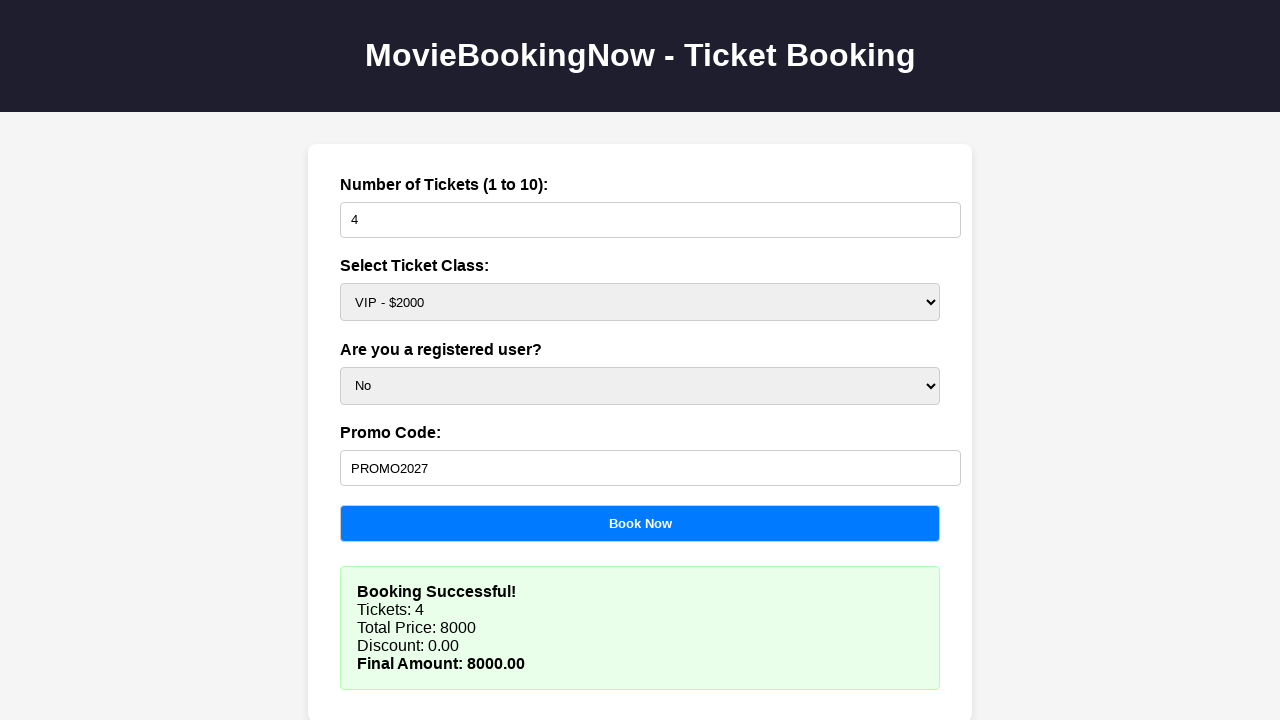